Tests that clicking the Due column header twice sorts the table by due amounts in descending order.

Starting URL: http://the-internet.herokuapp.com/tables

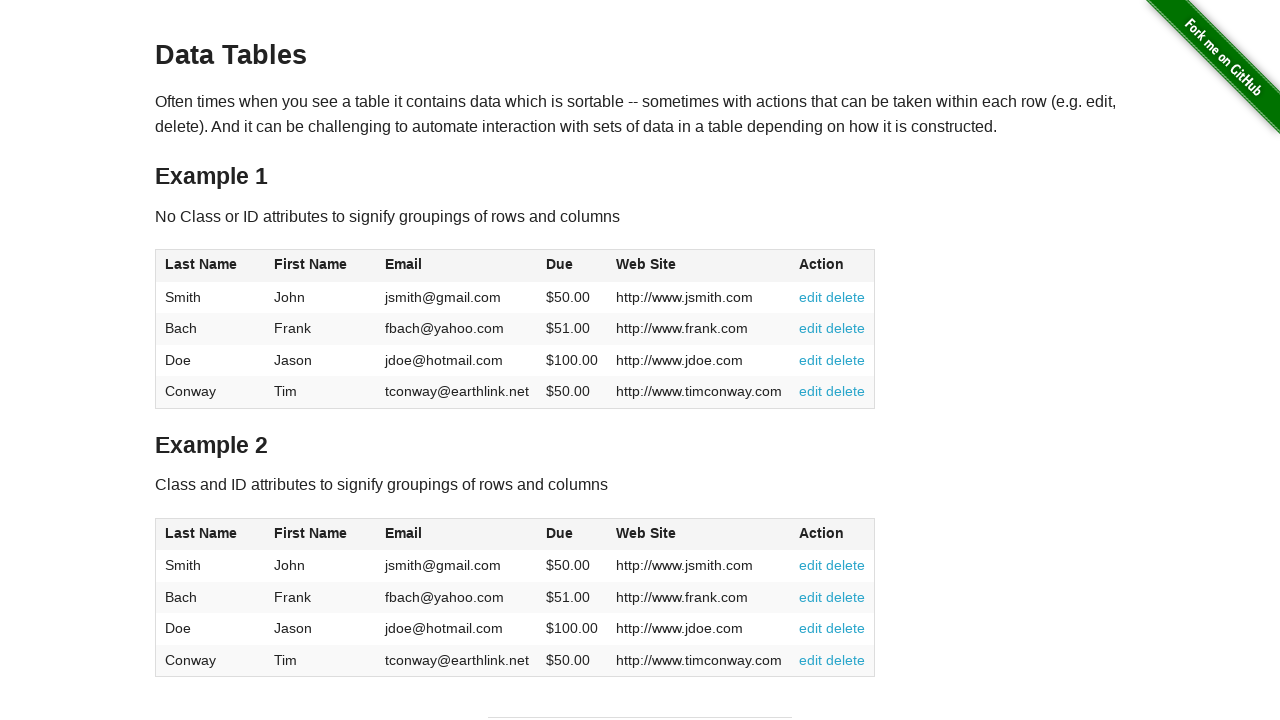

Clicked Due column header first time to sort ascending at (572, 266) on #table1 thead tr th:nth-of-type(4)
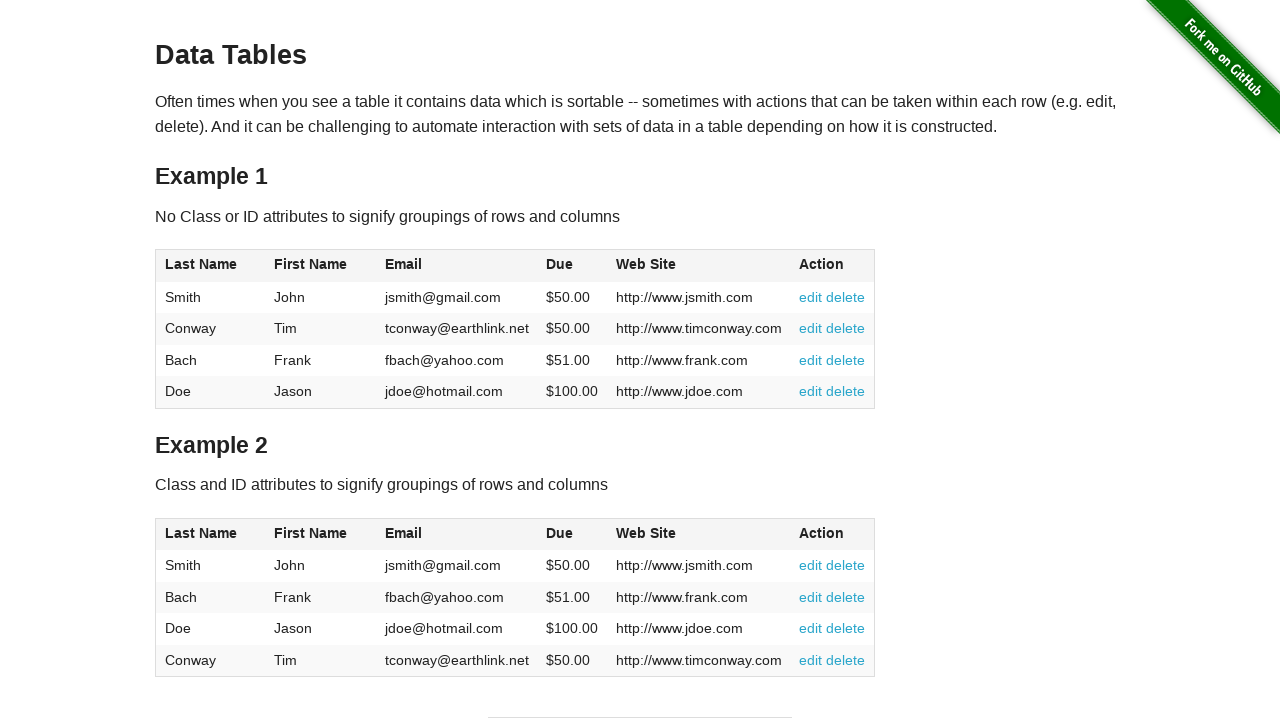

Clicked Due column header second time to sort descending at (572, 266) on #table1 thead tr th:nth-of-type(4)
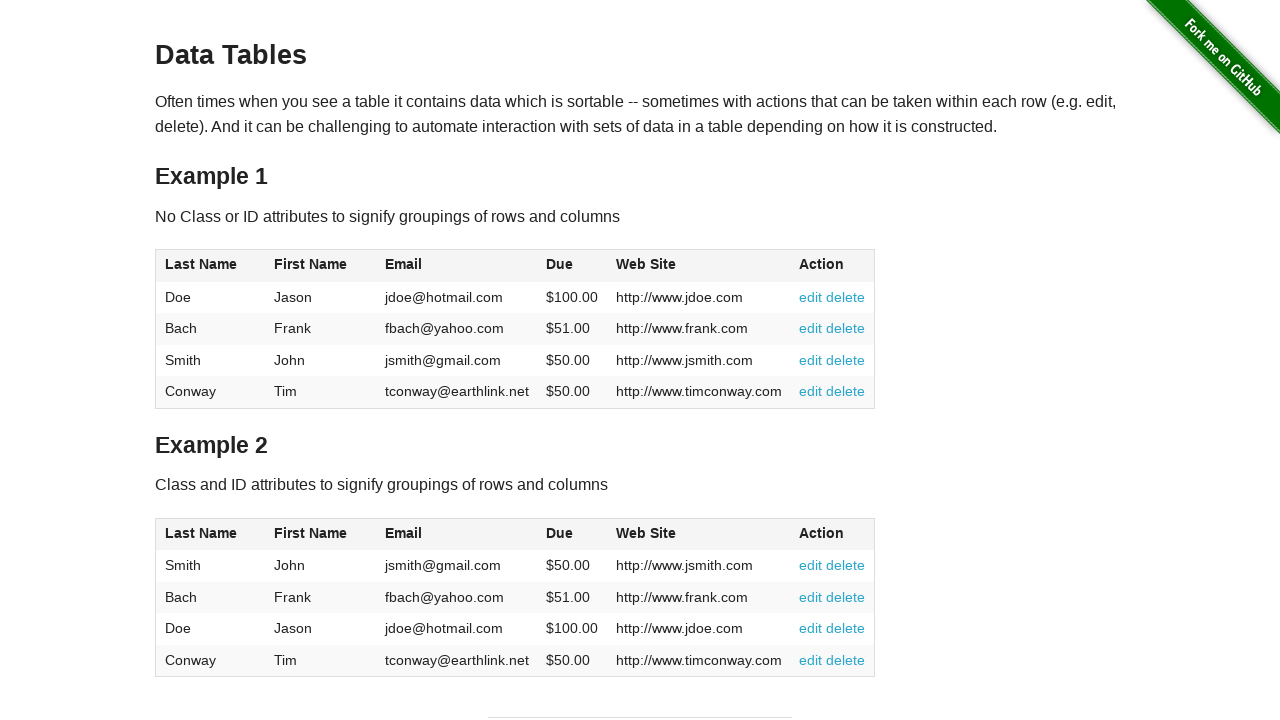

Table due column cells loaded
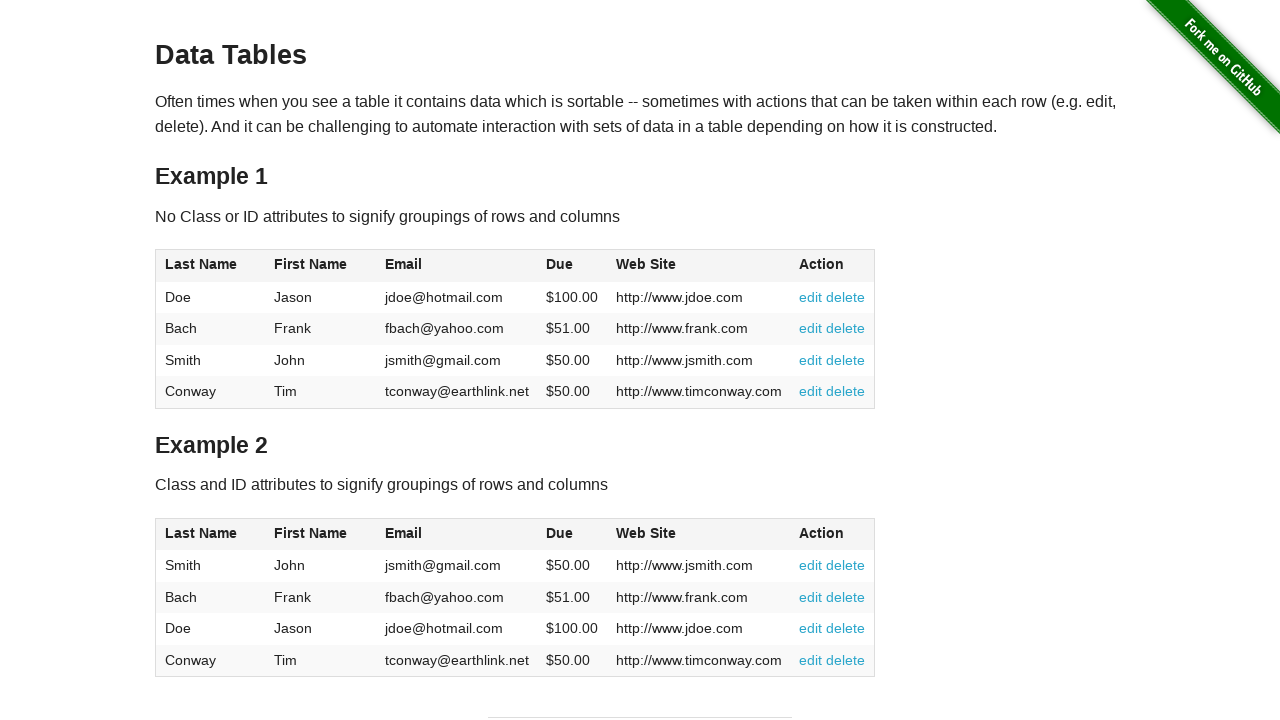

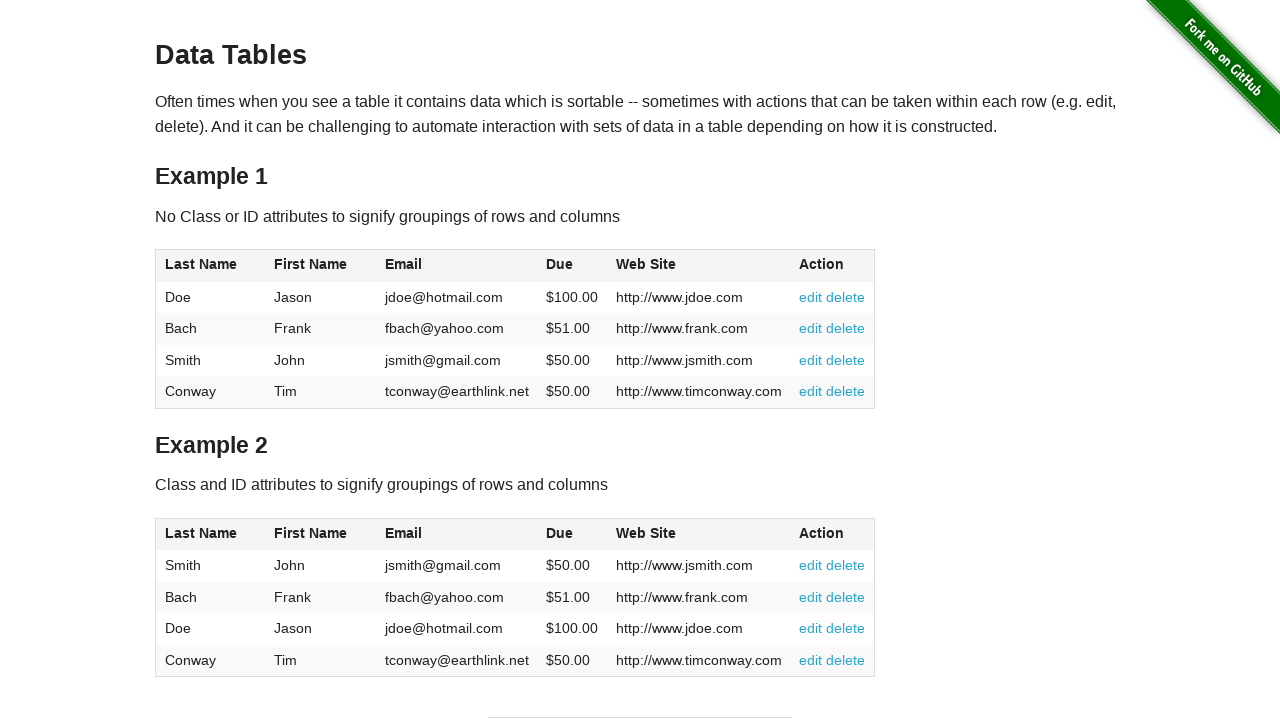